Tests keyboard input functionality by entering a name into an input field and clicking a button on a form testing website

Starting URL: https://formy-project.herokuapp.com/keypress

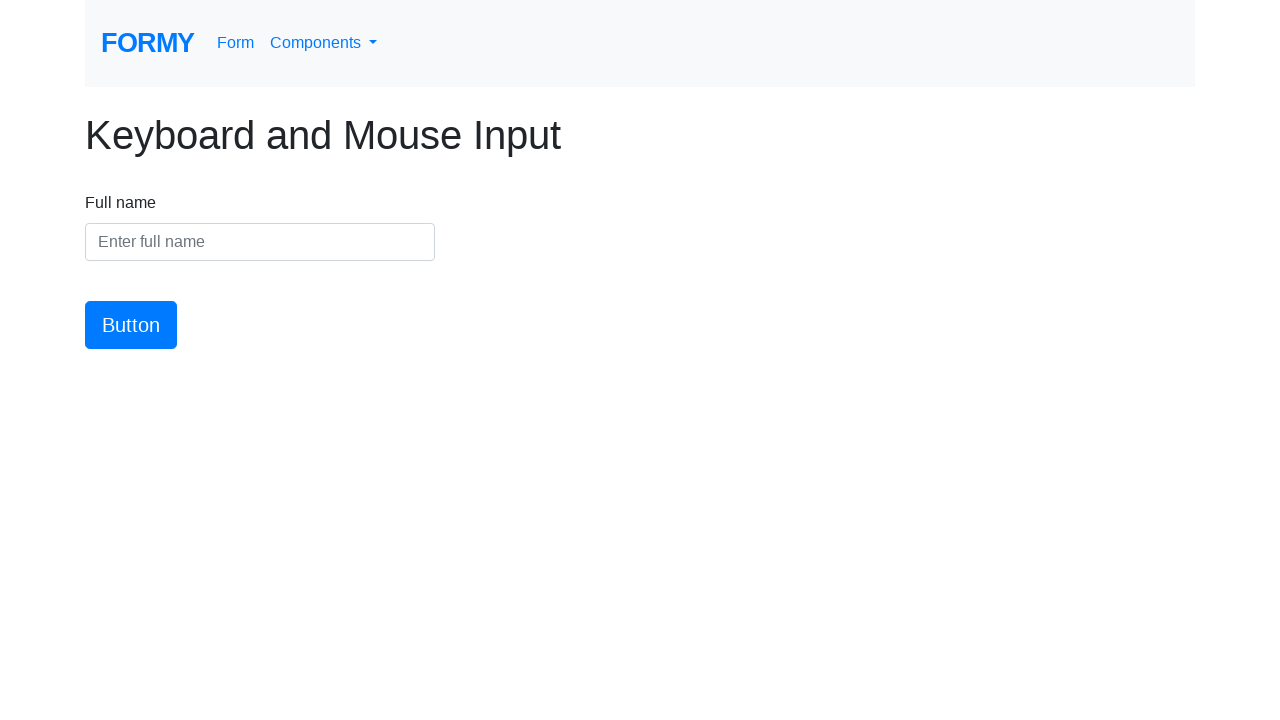

Clicked on the name input field at (260, 242) on #name
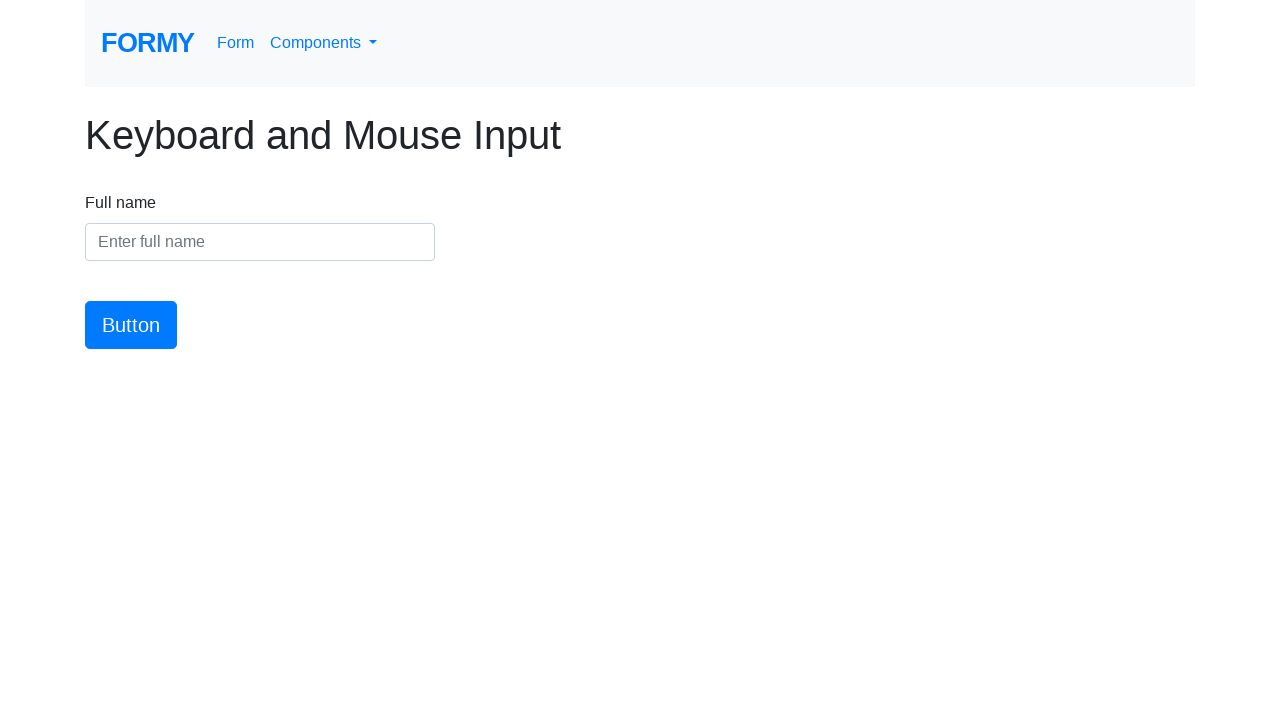

Entered 'Subhankar' into the name input field on #name
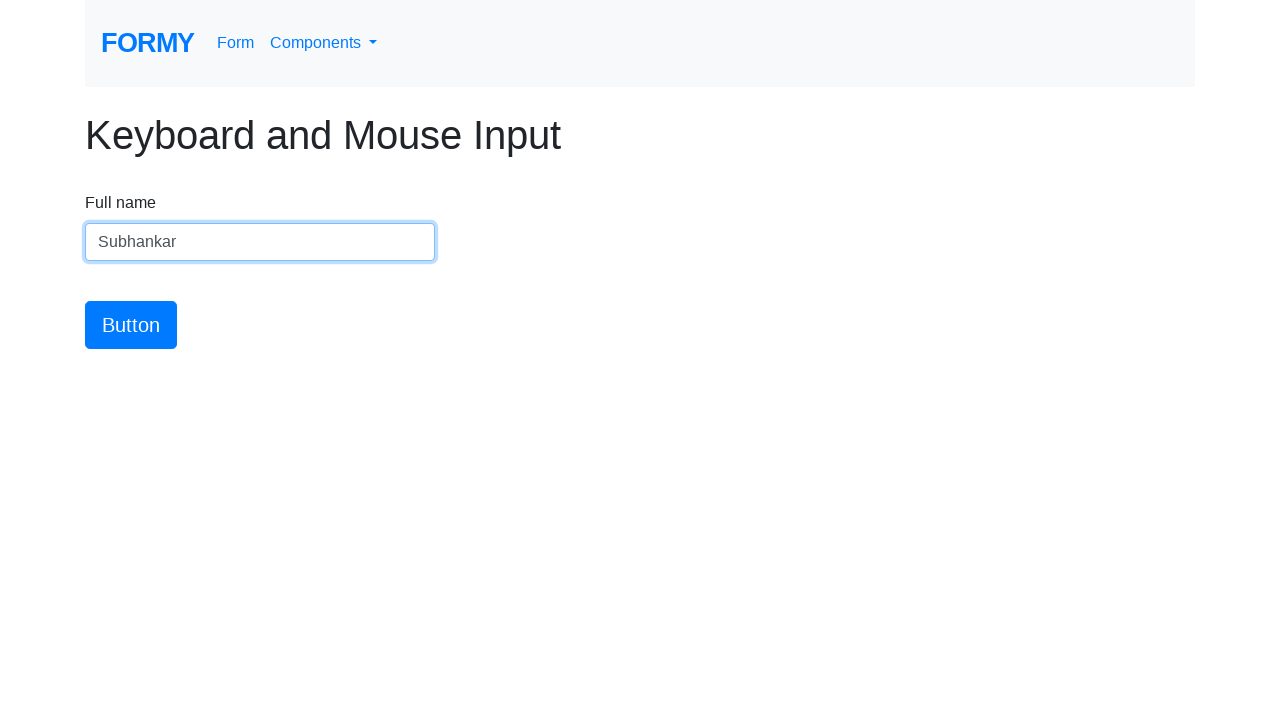

Clicked the submit button at (131, 325) on #button
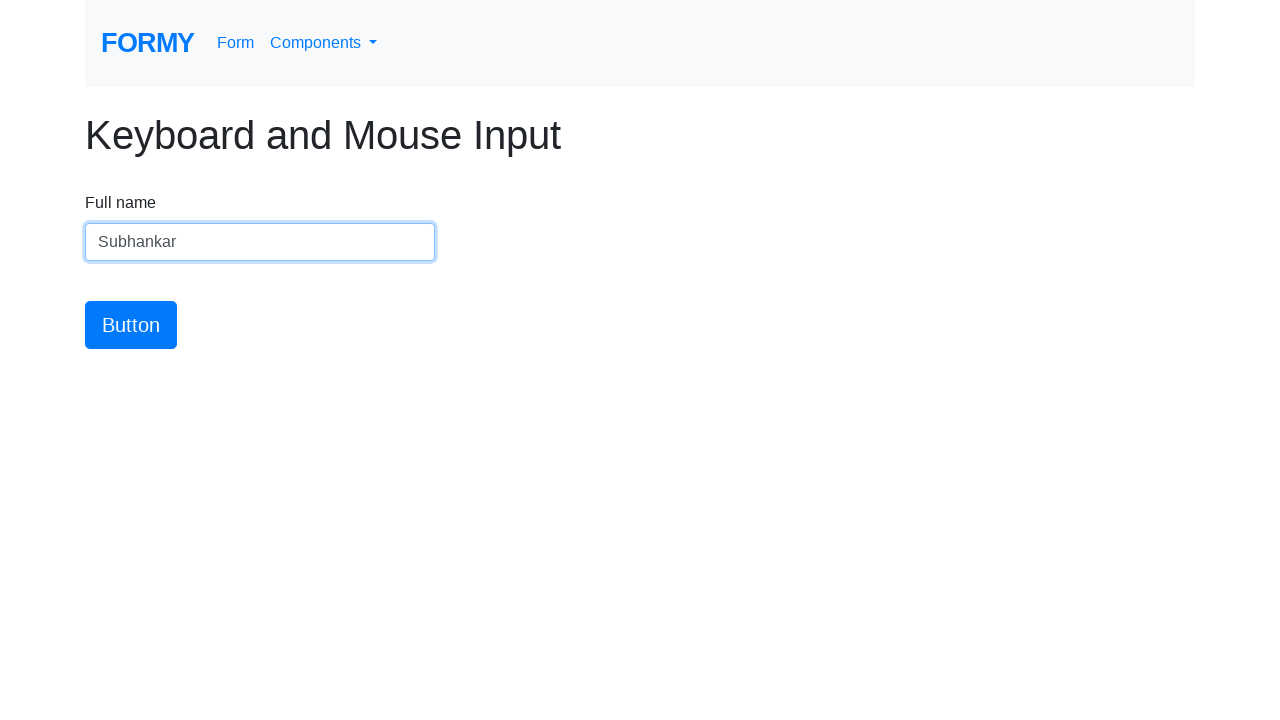

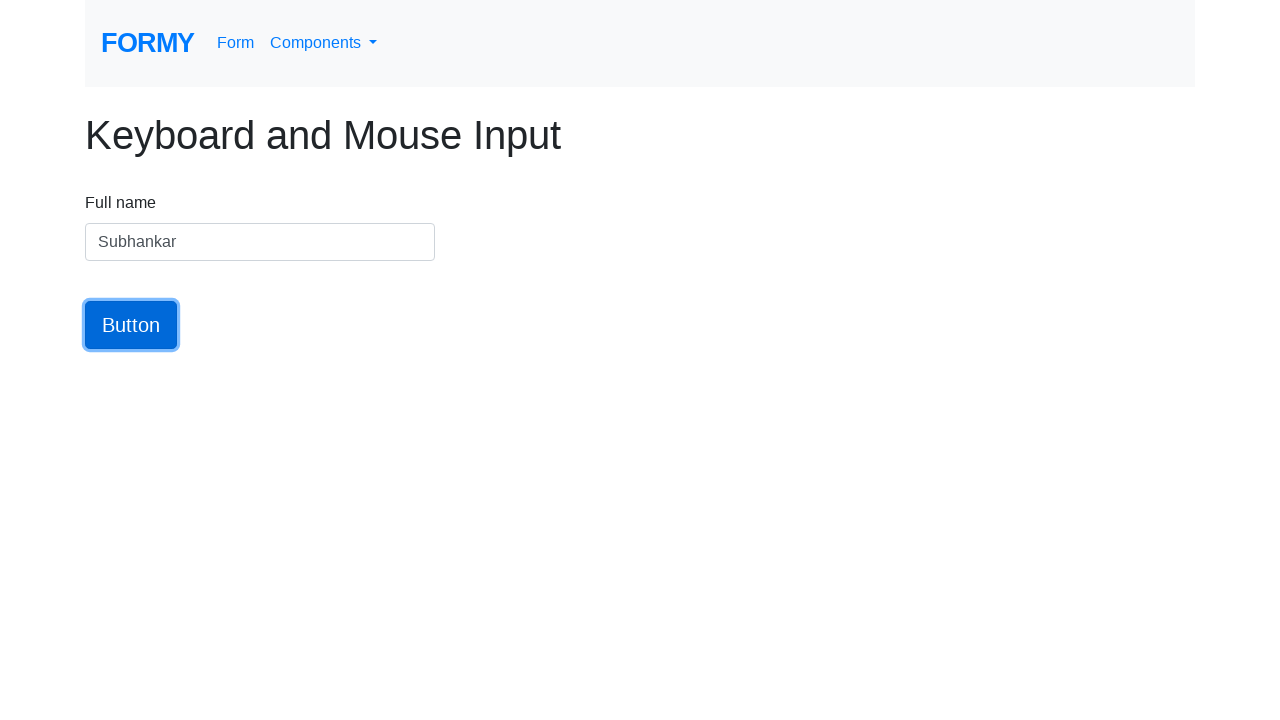